Tests a registration form by filling in personal information fields (first name, last name, email, phone, address) and verifying successful registration confirmation message.

Starting URL: http://suninjuly.github.io/registration1.html

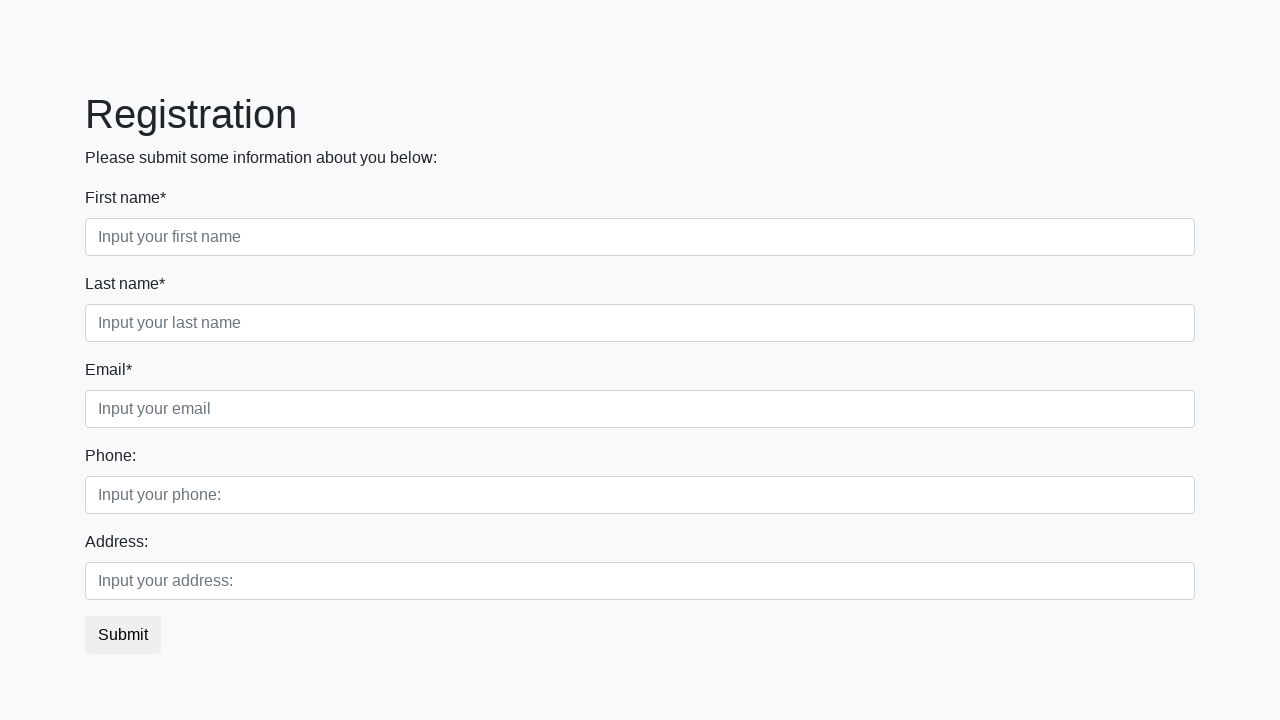

Filled first name field with 'Ivan' on //div[@class='first_block']//input[@class='form-control first']
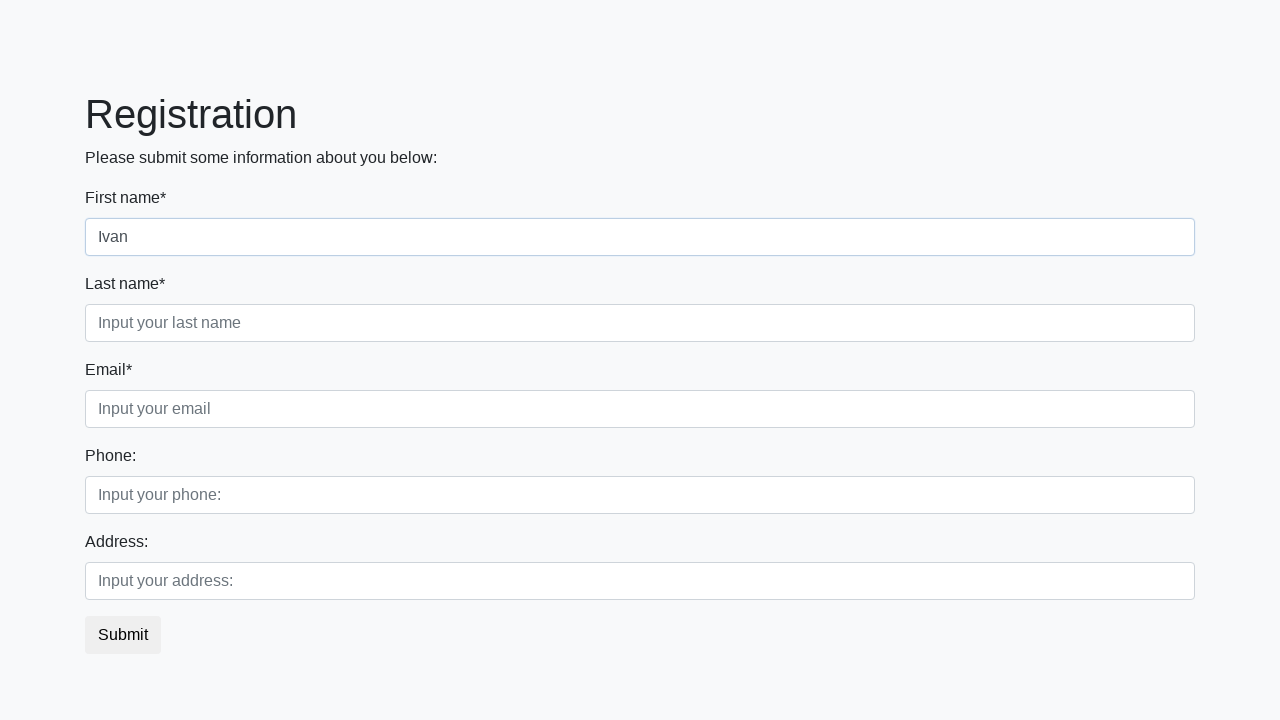

Filled last name field with 'Petrov' on //div[@class='first_block']//input[@class='form-control second']
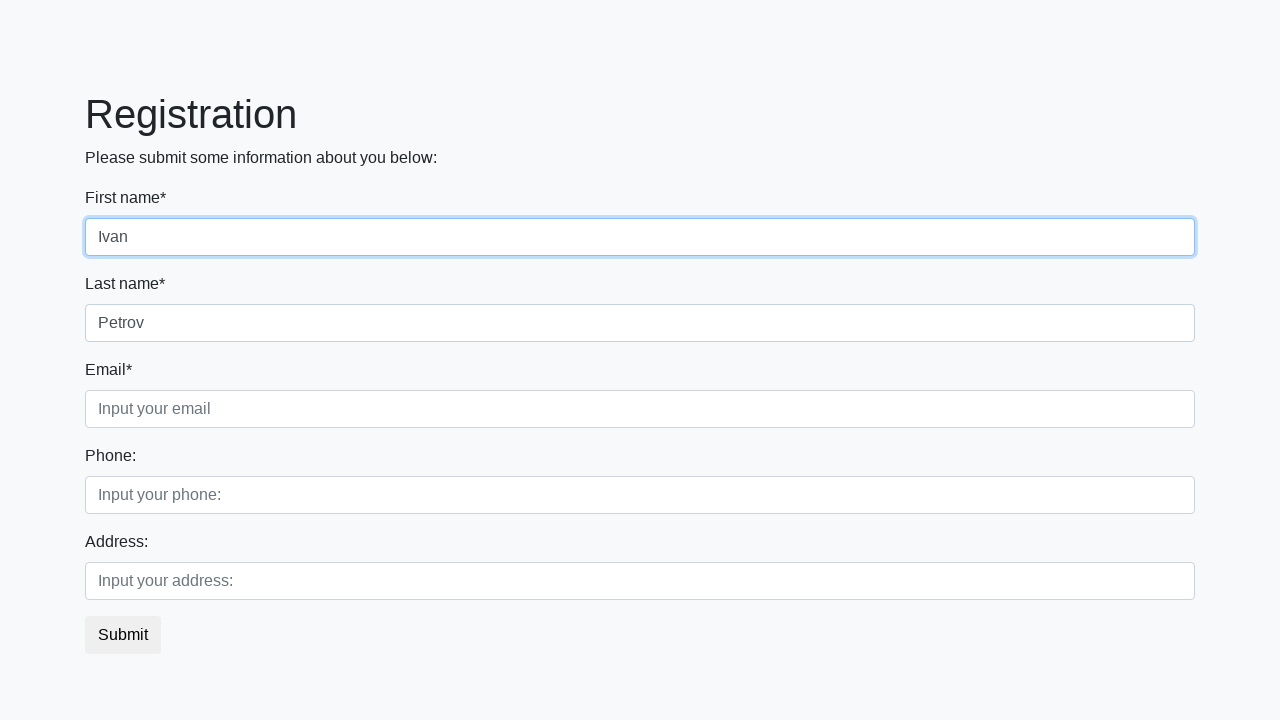

Filled email field with 'mail@mail.ru' on input.form-control.third
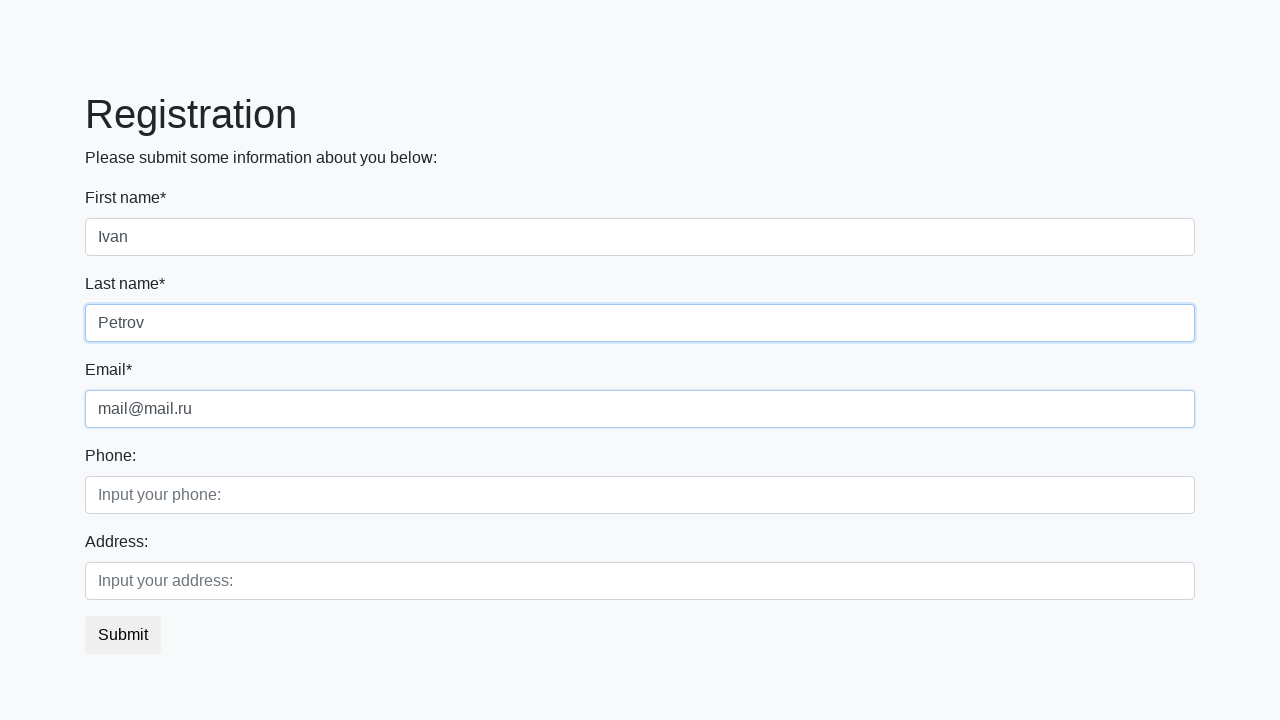

Filled phone field with '+79777777777' on //div[@class='second_block']//input[@class='form-control first']
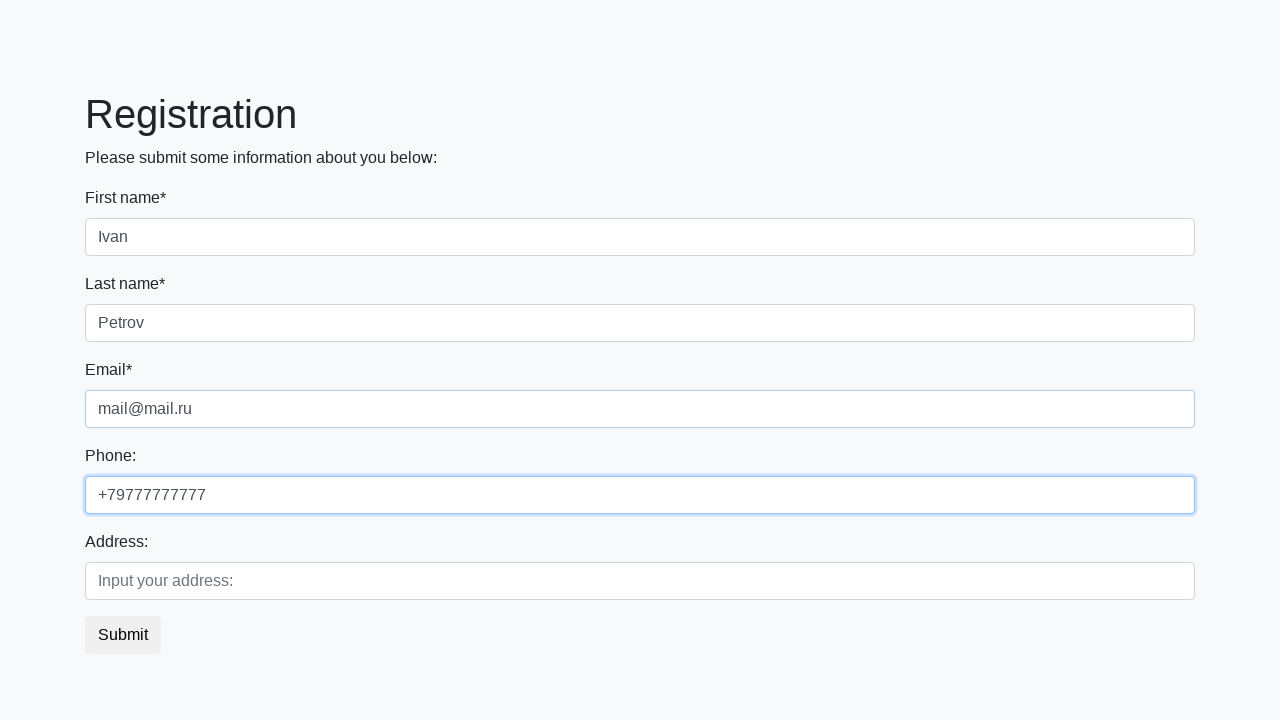

Filled address field with 'Russia, Moscow' on //div[@class='second_block']//input[@class='form-control second']
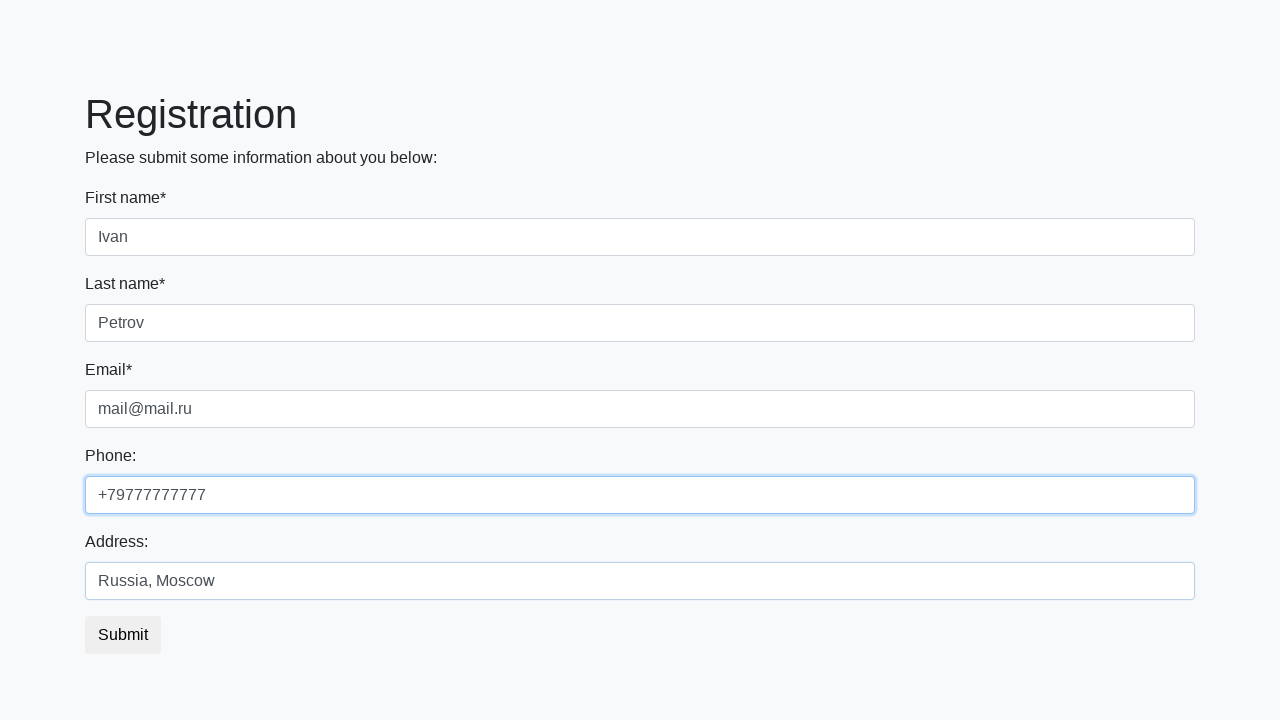

Clicked submit button to register at (123, 635) on button.btn
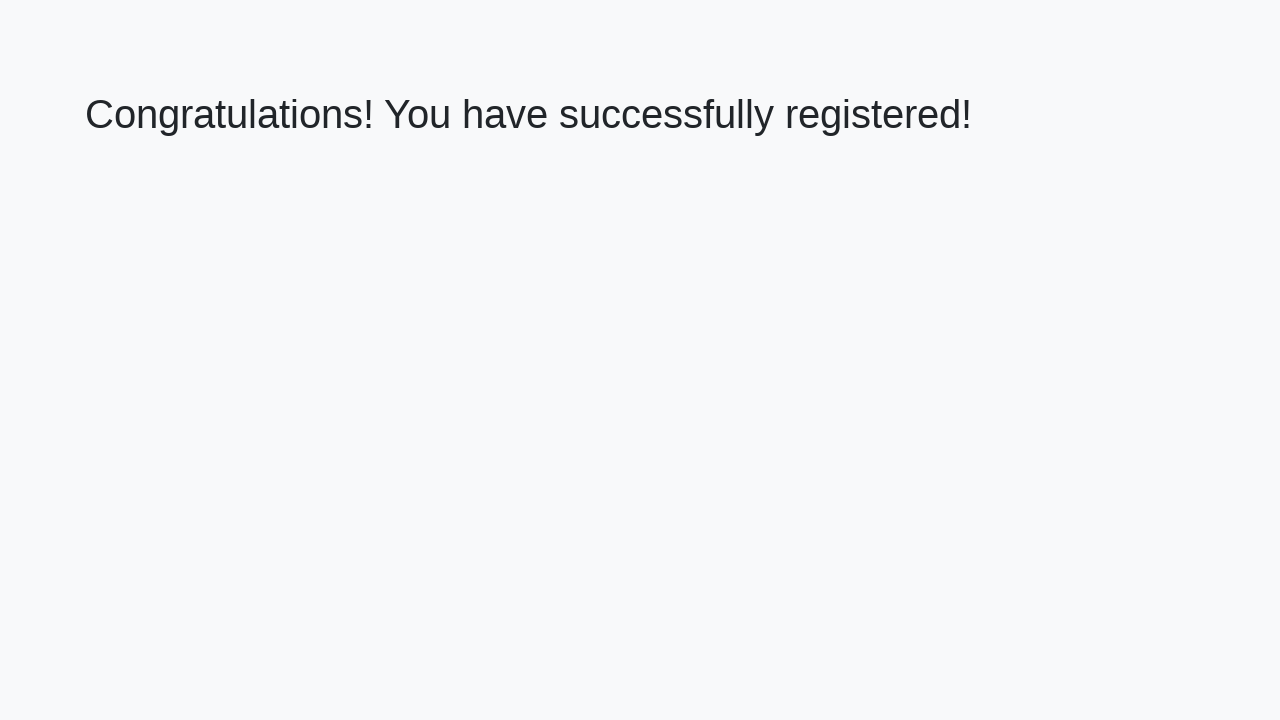

Registration confirmation message appeared
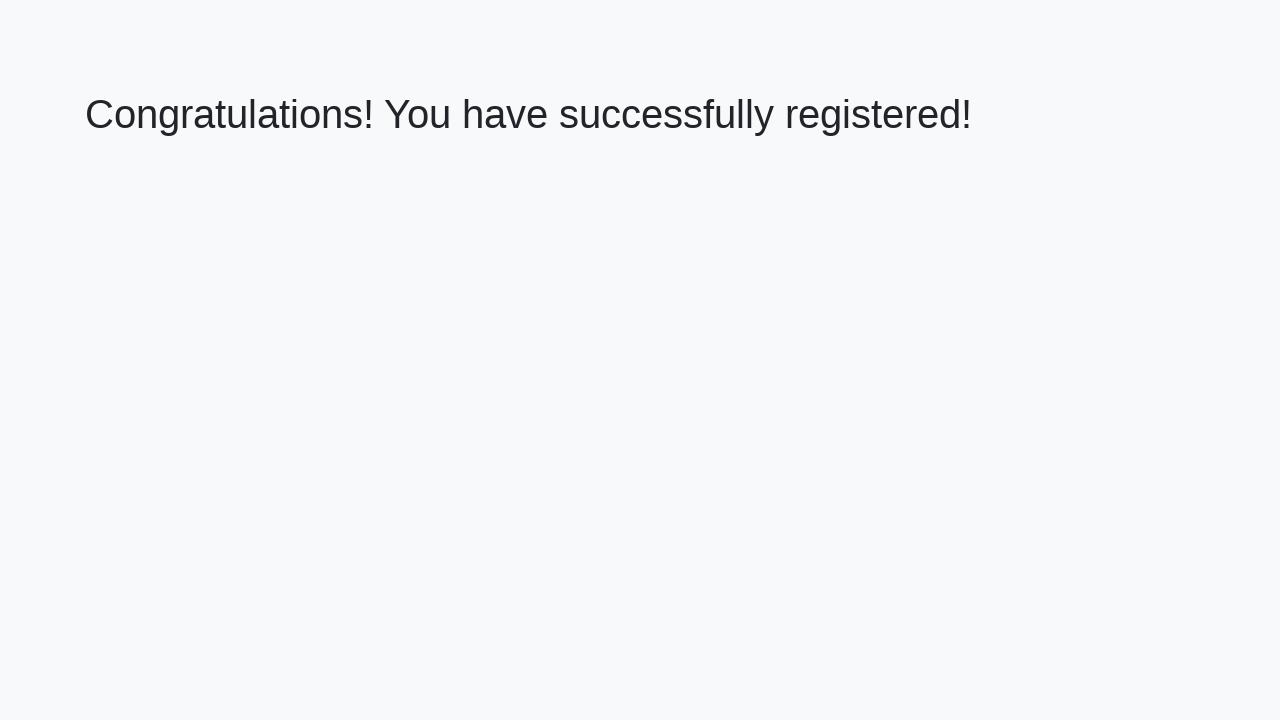

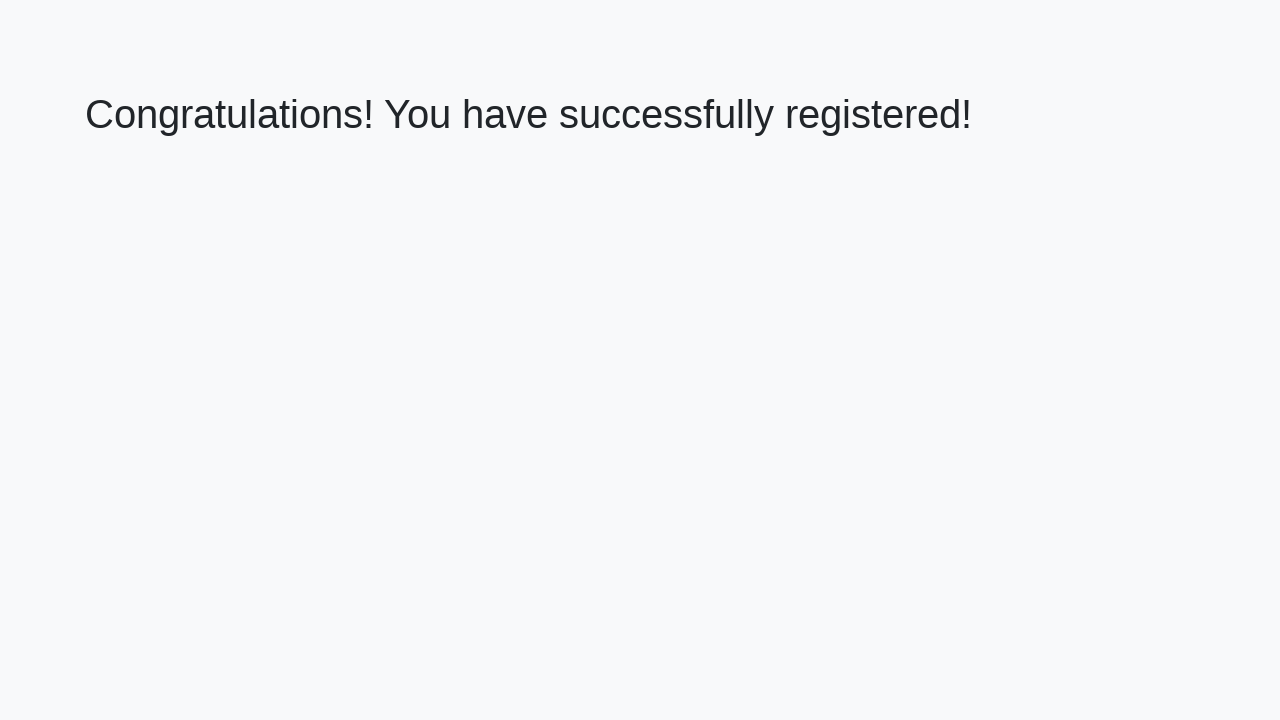